Tests dropdown selection functionality including single select and multi-select dropdowns by selecting various options using different methods

Starting URL: https://www.krninformatix.com/sample.html

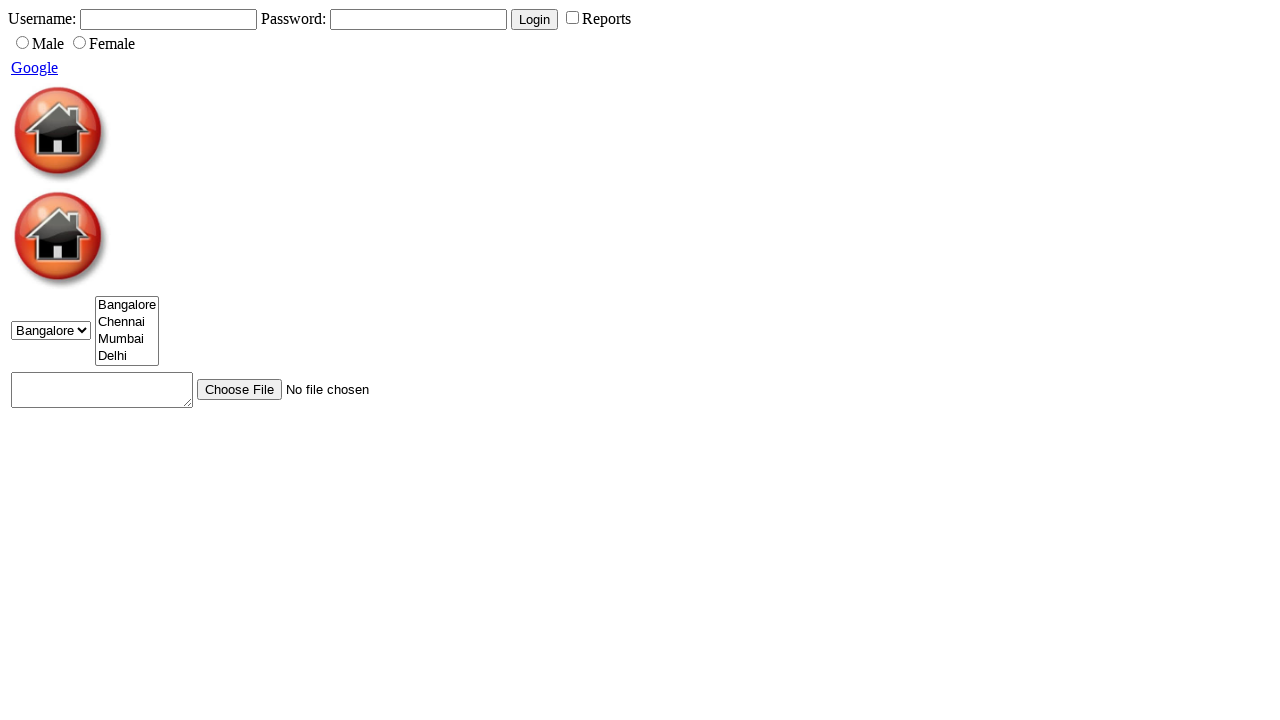

Selected option by index 2 from single select dropdown on #city
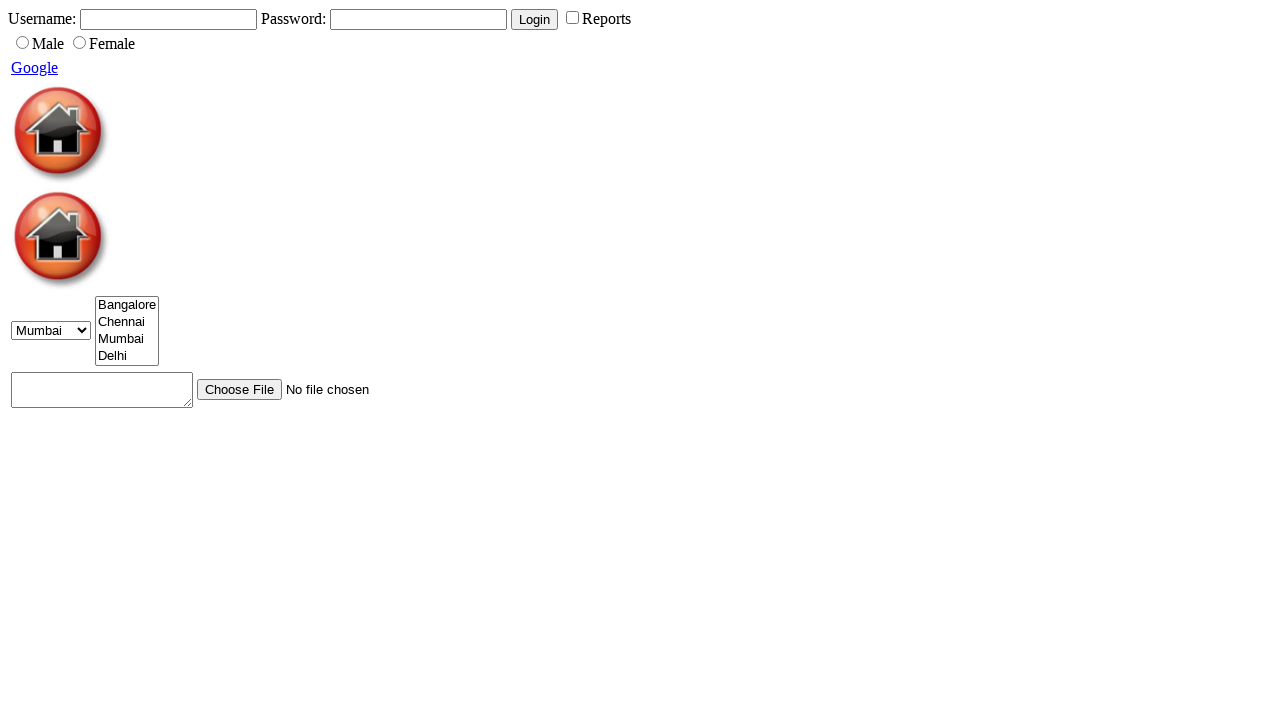

Waited 3 seconds after selecting by index
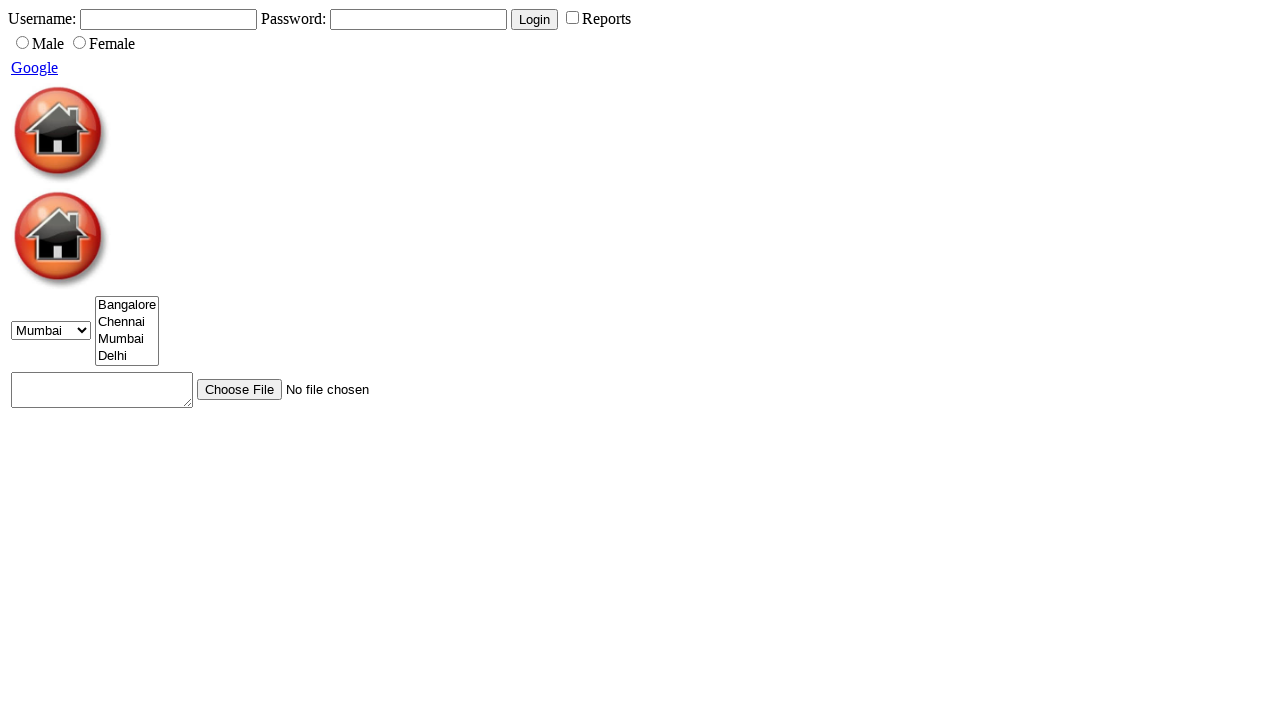

Selected option by value '4' from single select dropdown on #city
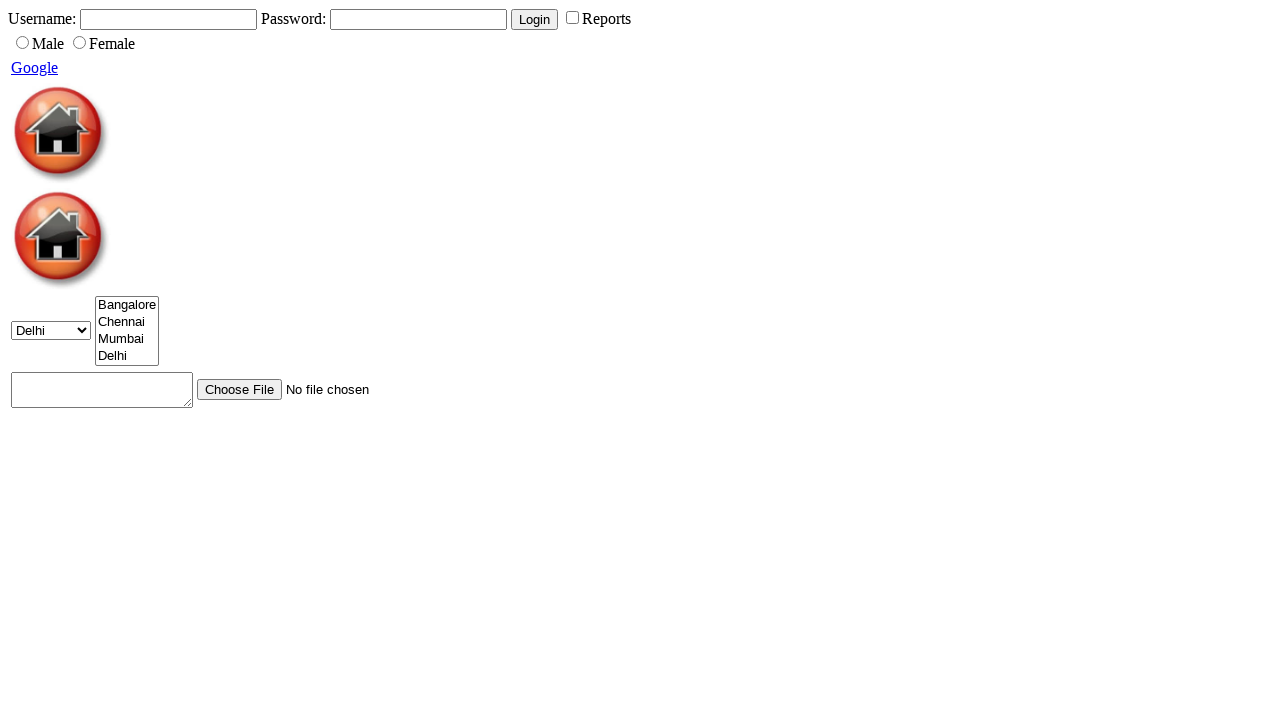

Waited 3 seconds after selecting by value
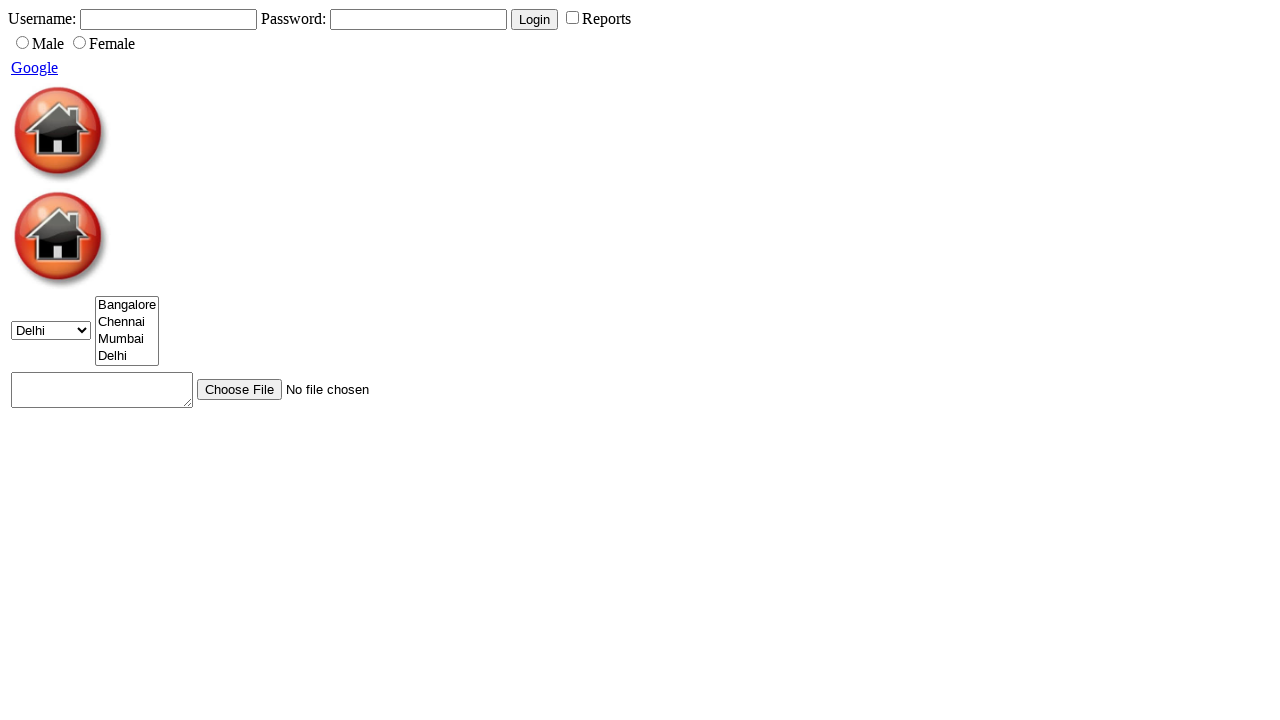

Selected 'Chennai' by visible text from single select dropdown on #city
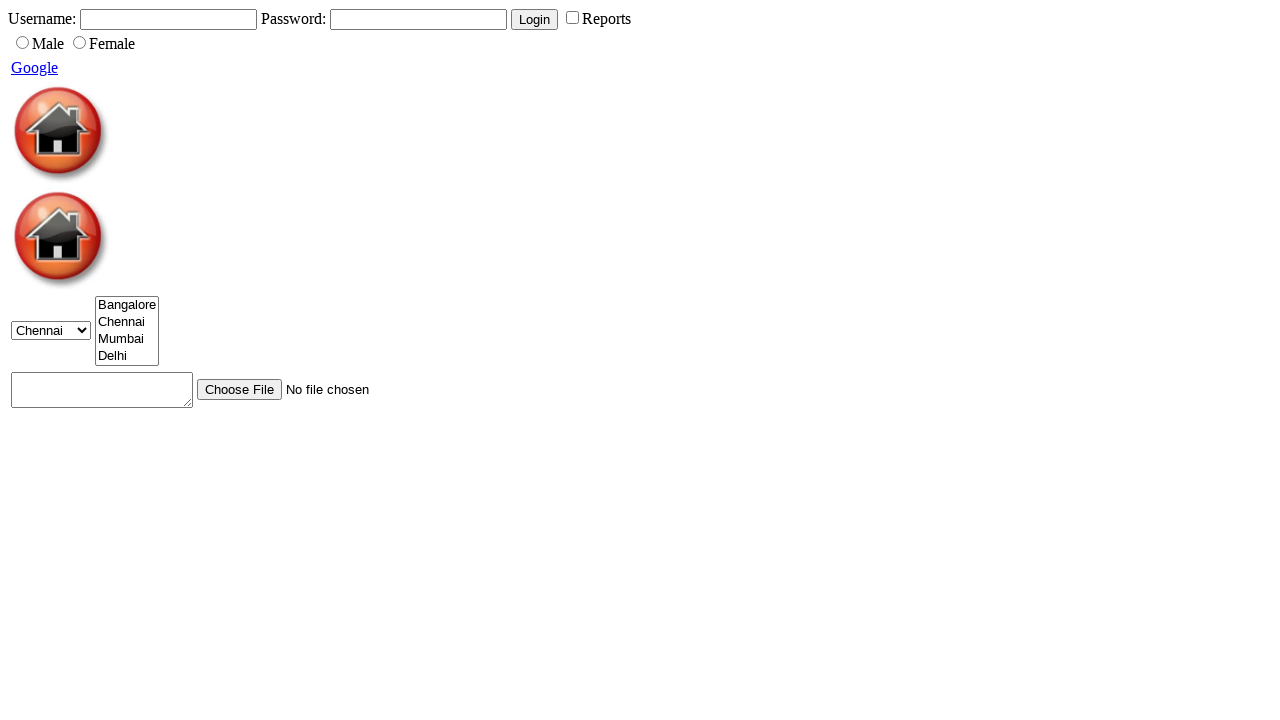

Selected option by index 2 from multi-select dropdown on #cities
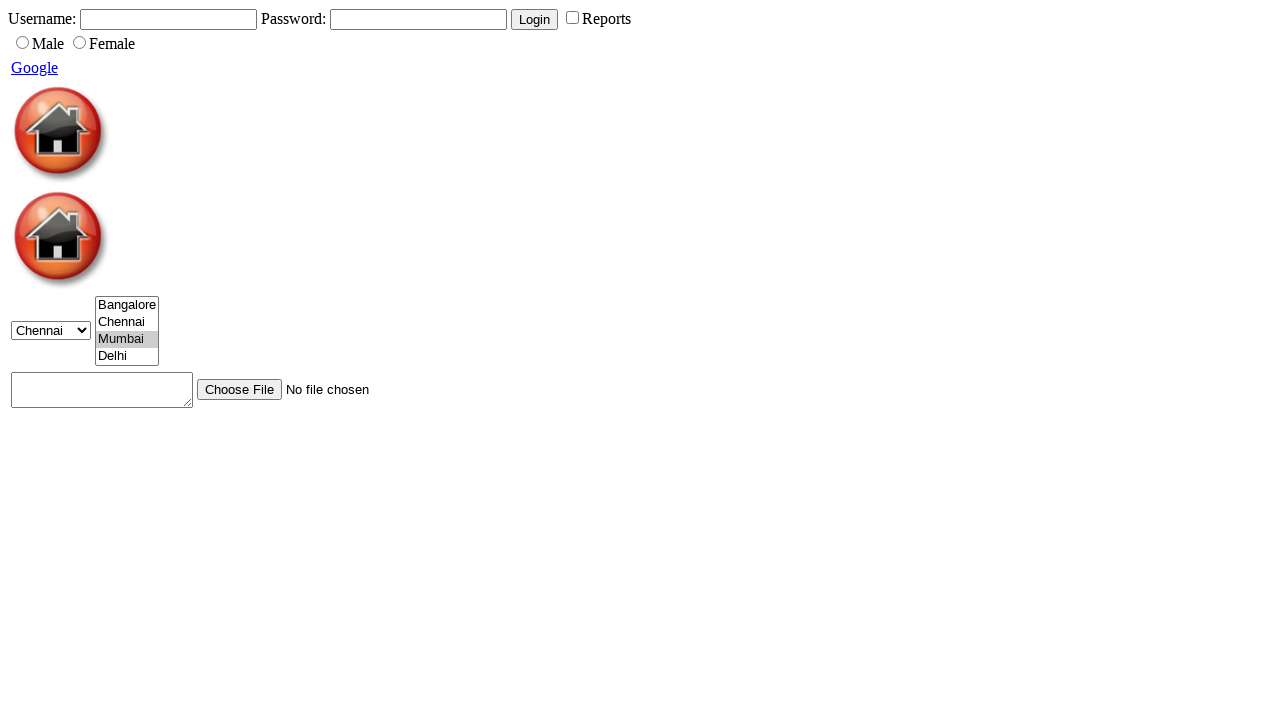

Waited 3 seconds after selecting by index in multi-select
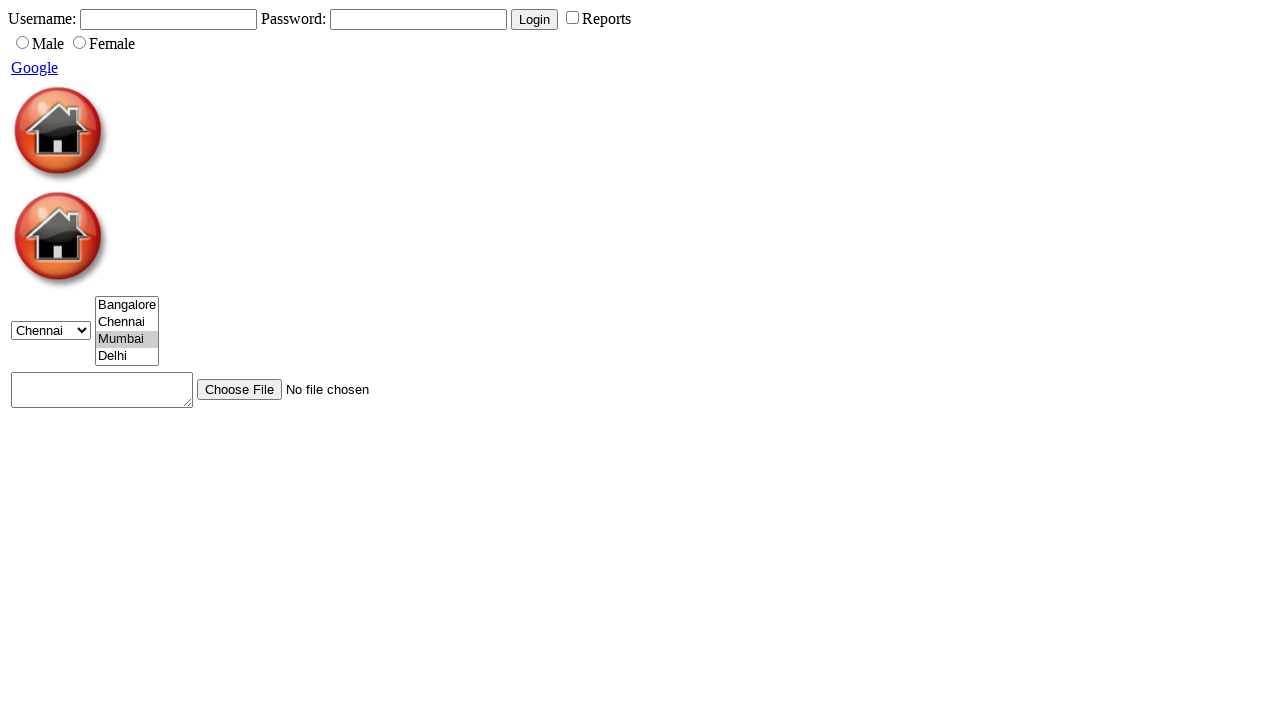

Selected option by value '4' from multi-select dropdown on #cities
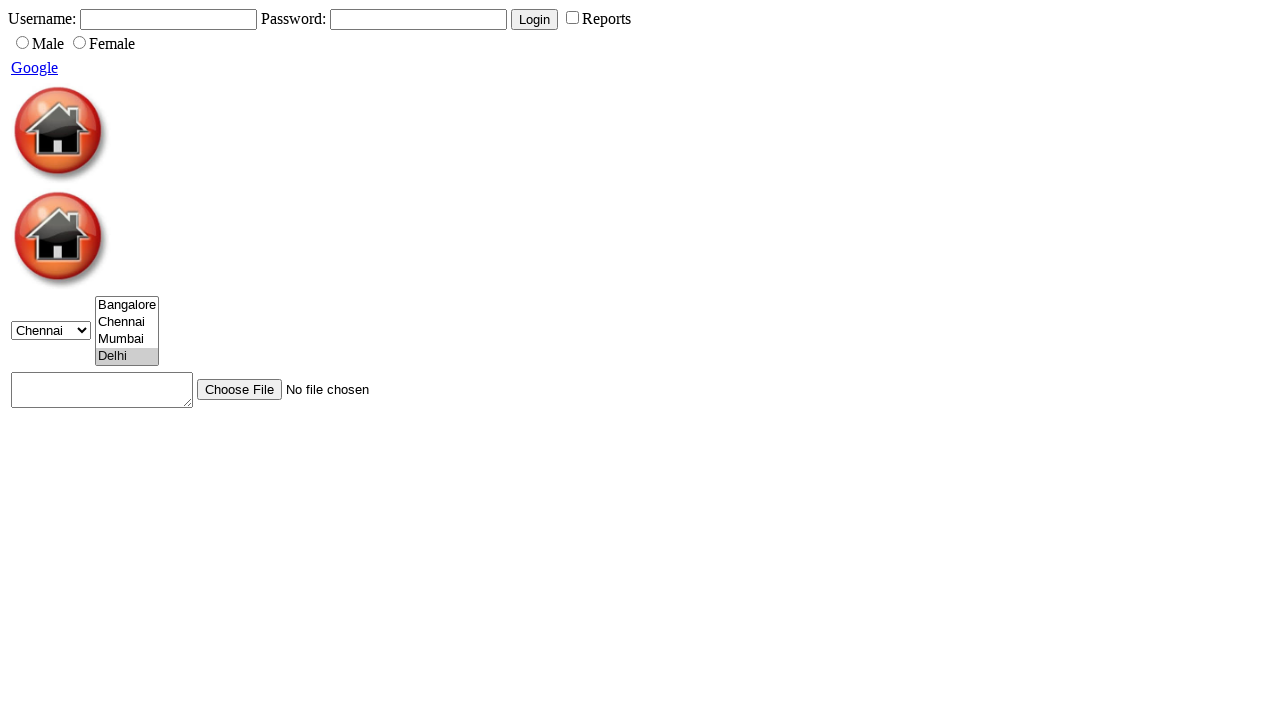

Waited 3 seconds after selecting by value in multi-select
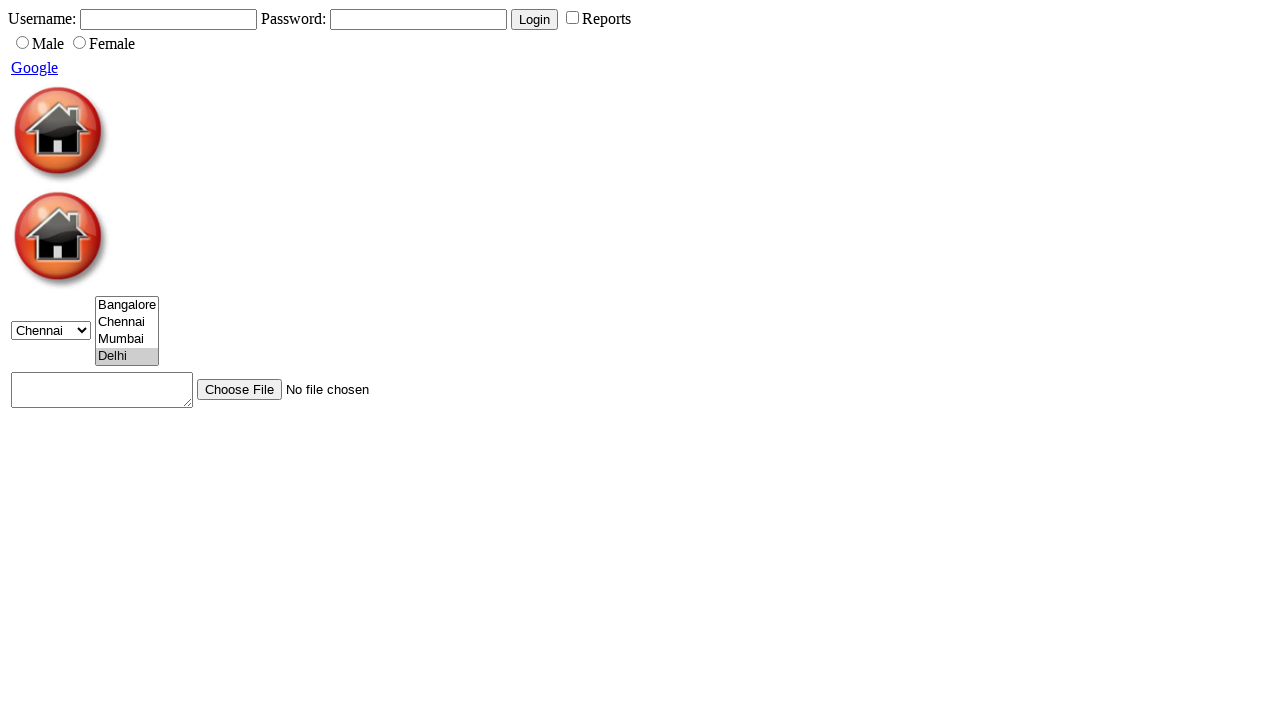

Selected 'Bangalore' by visible text from multi-select dropdown on #cities
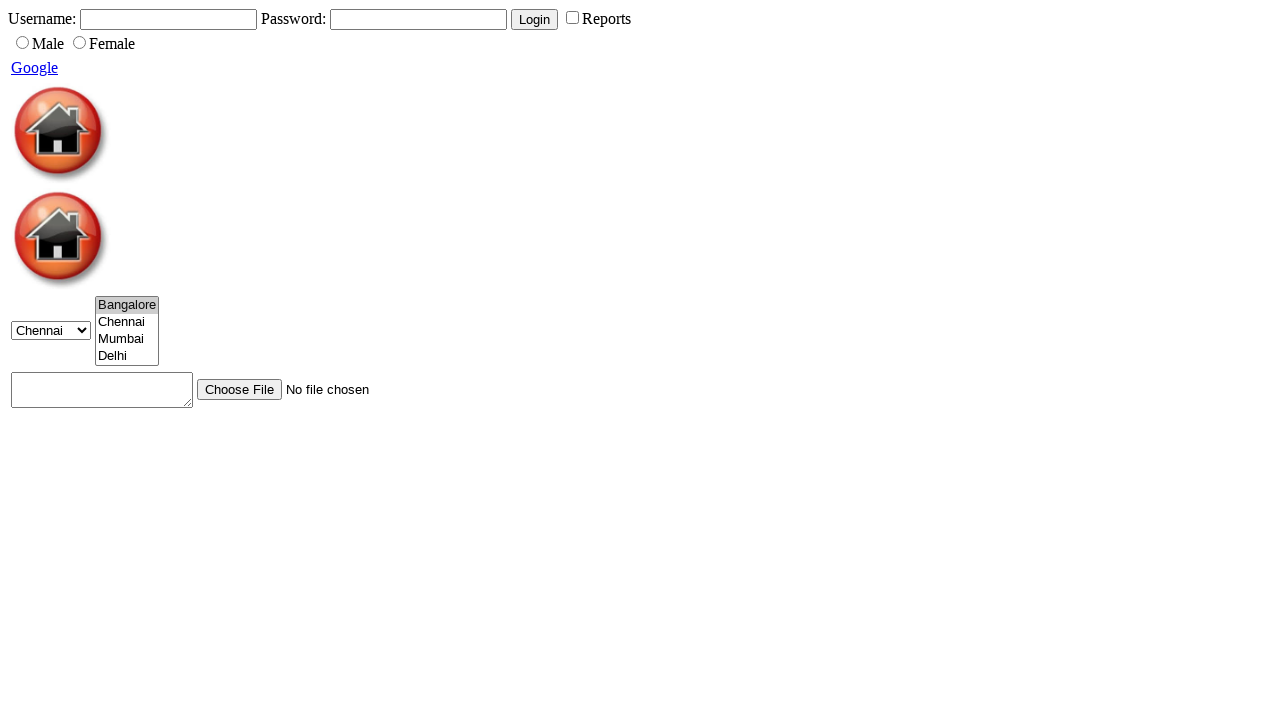

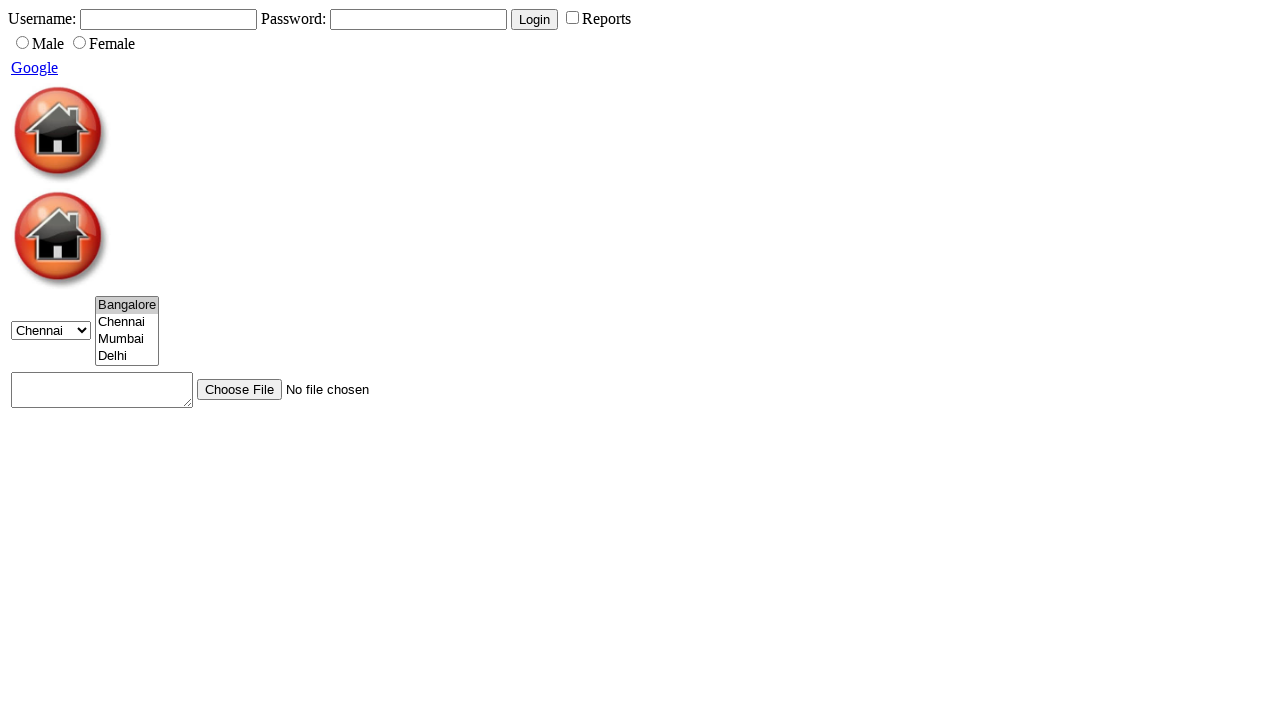